Tests form submission with validation by filling all fields except Zip code, then verifying that Zip code shows an error while other fields show success

Starting URL: https://bonigarcia.dev/selenium-webdriver-java/data-types.html

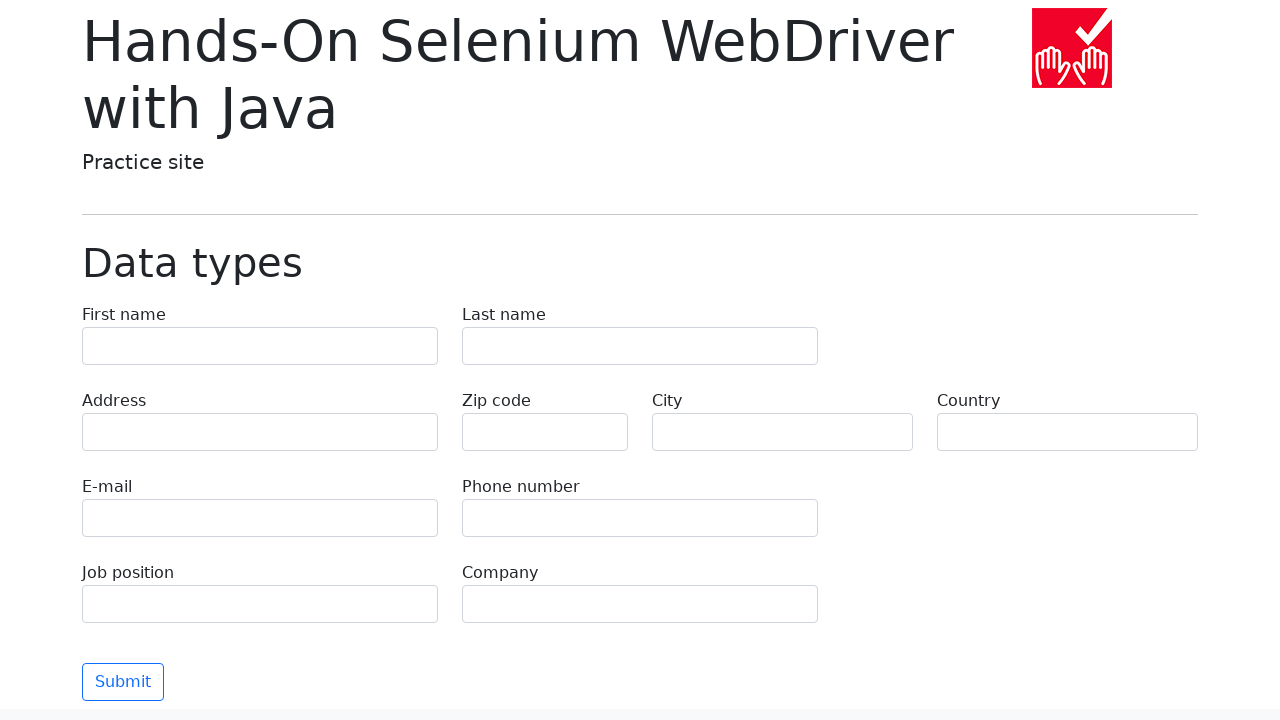

Filled first name field with 'Иван' on input[name='first-name']
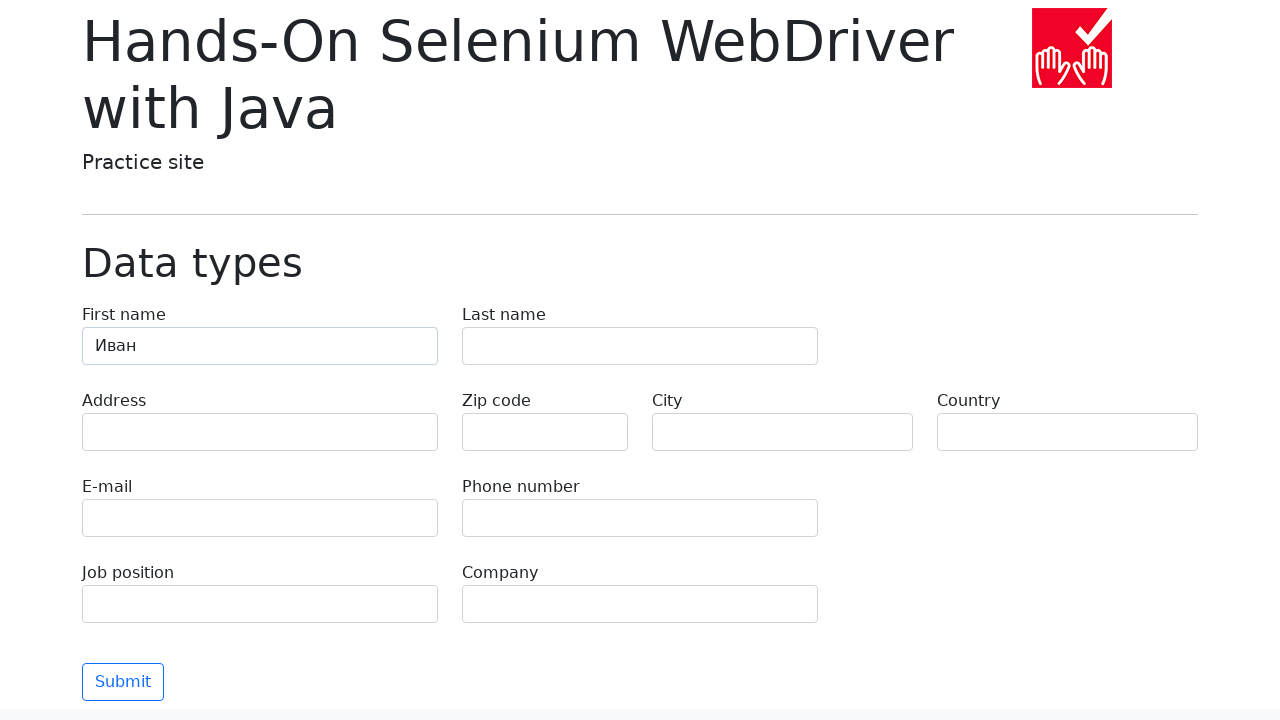

Filled last name field with 'Петров' on input[name='last-name']
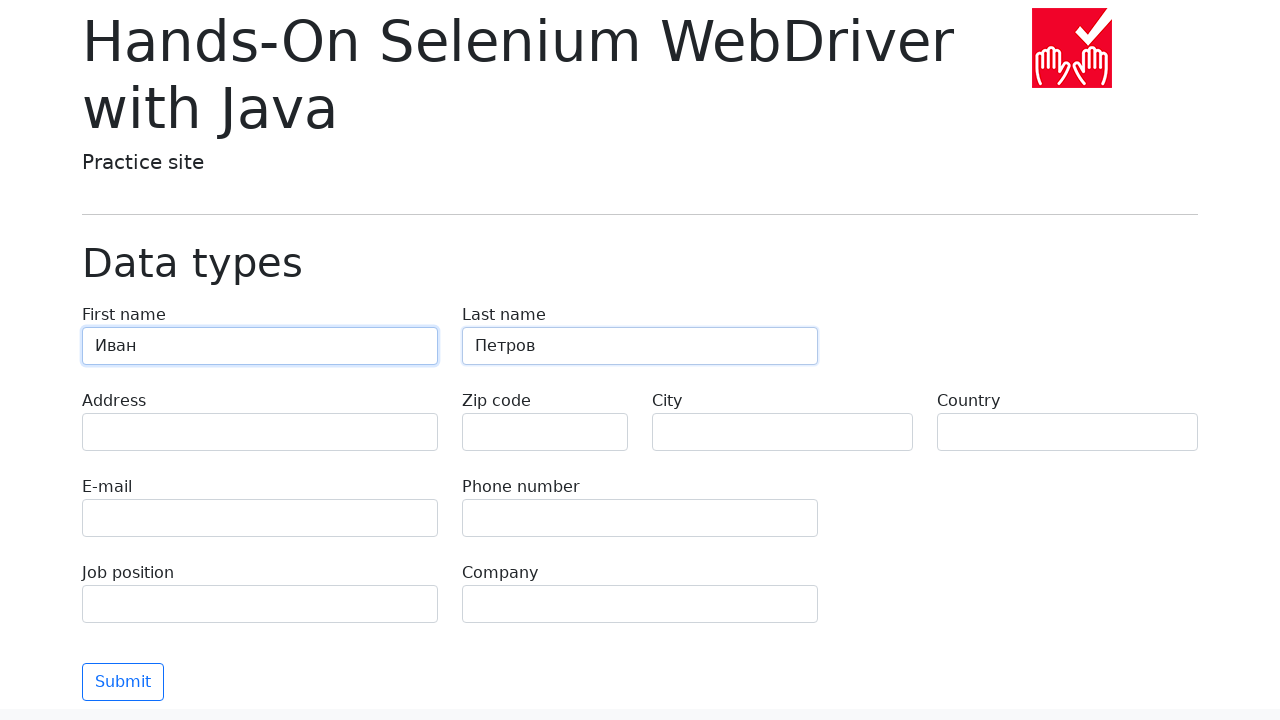

Filled address field with 'Ленина, 55-3' on input[name='address']
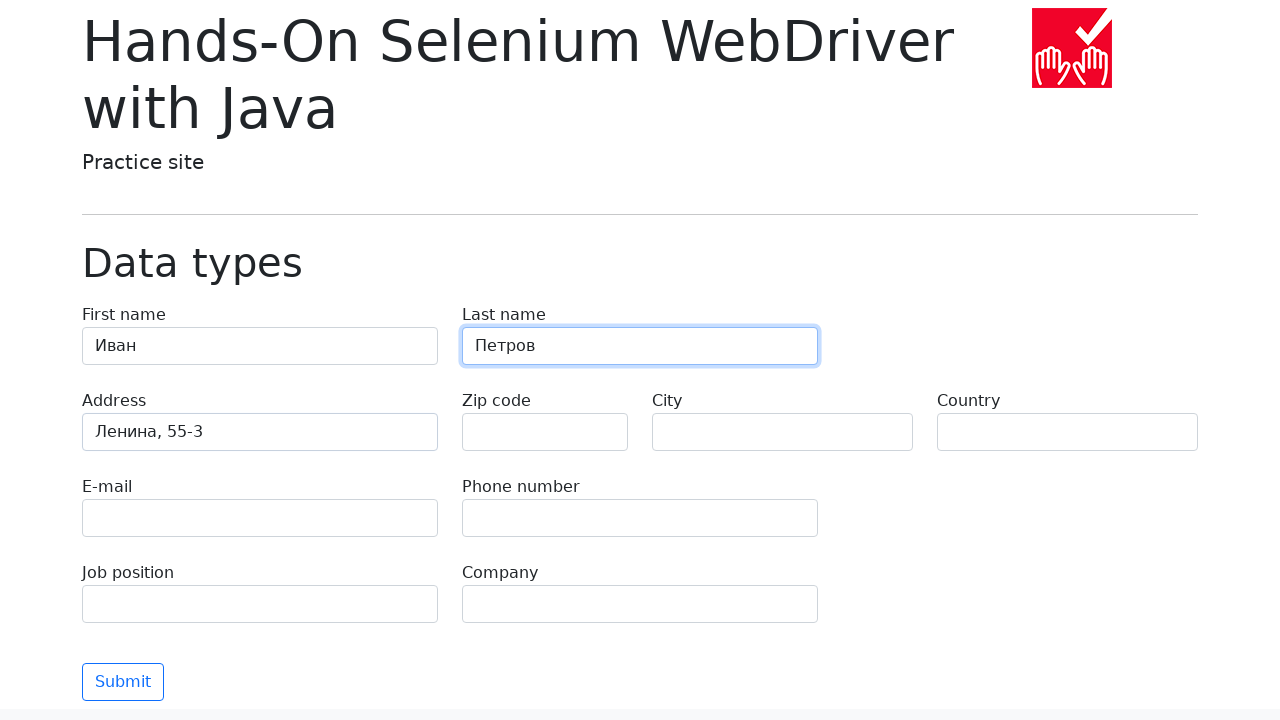

Filled email field with 'test@skypro.com' on input[name='e-mail']
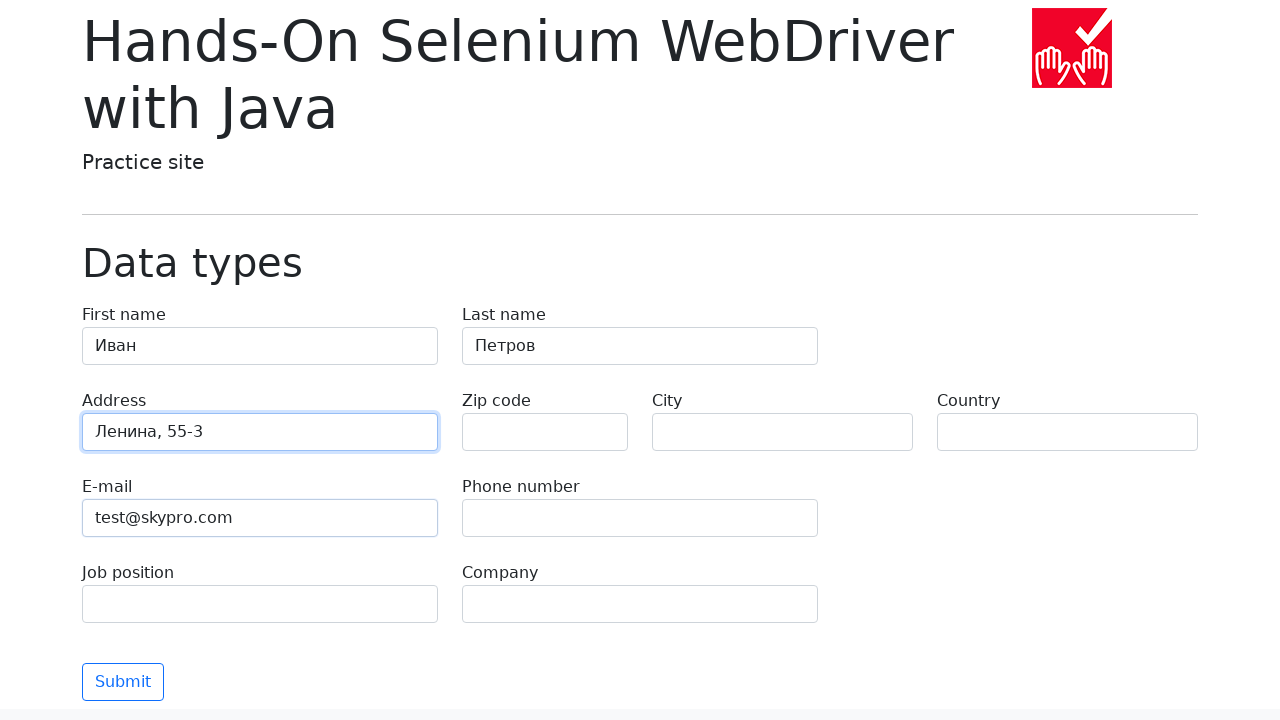

Filled phone field with '+7985899998787' on input[name='phone']
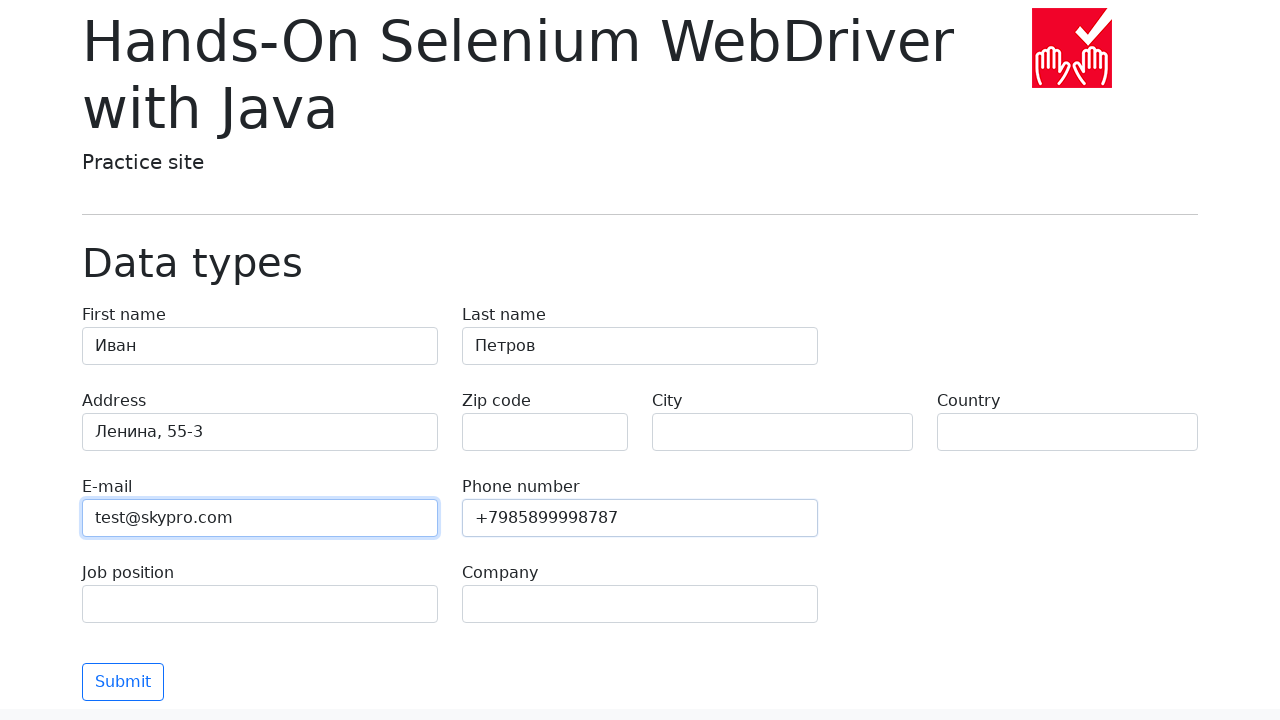

Filled city field with 'Москва' on input[name='city']
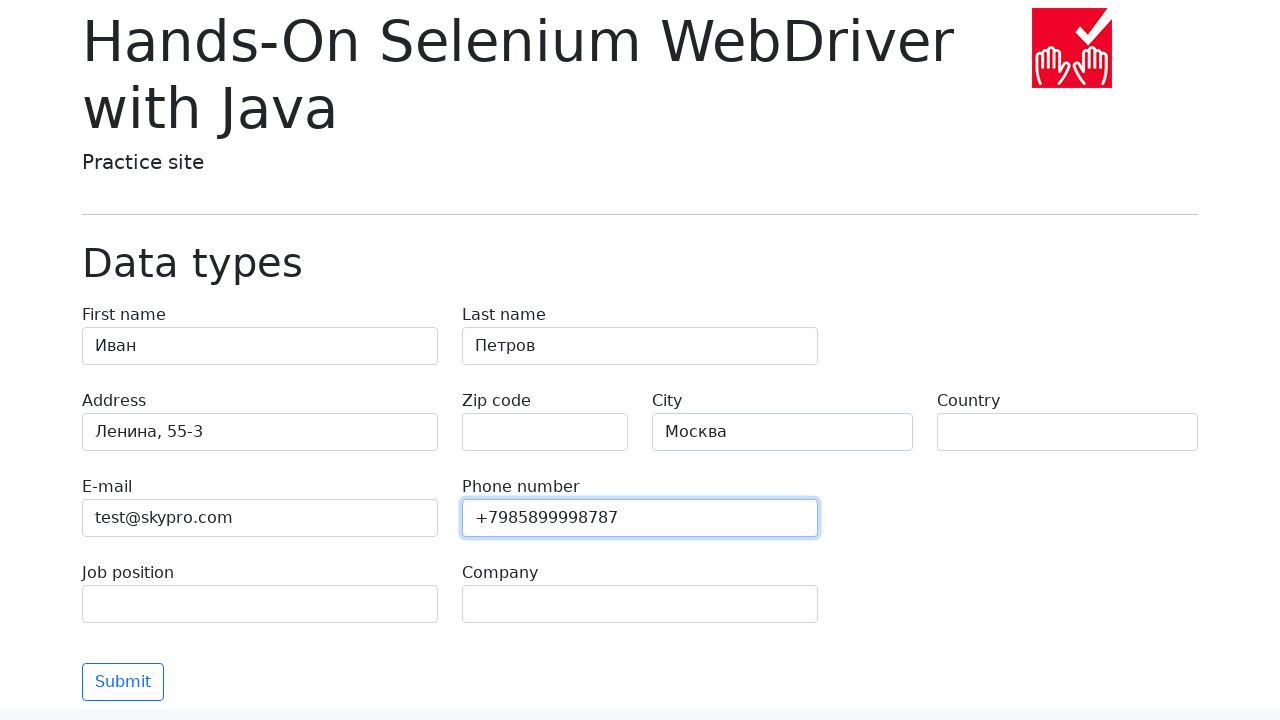

Filled country field with 'Россия' on input[name='country']
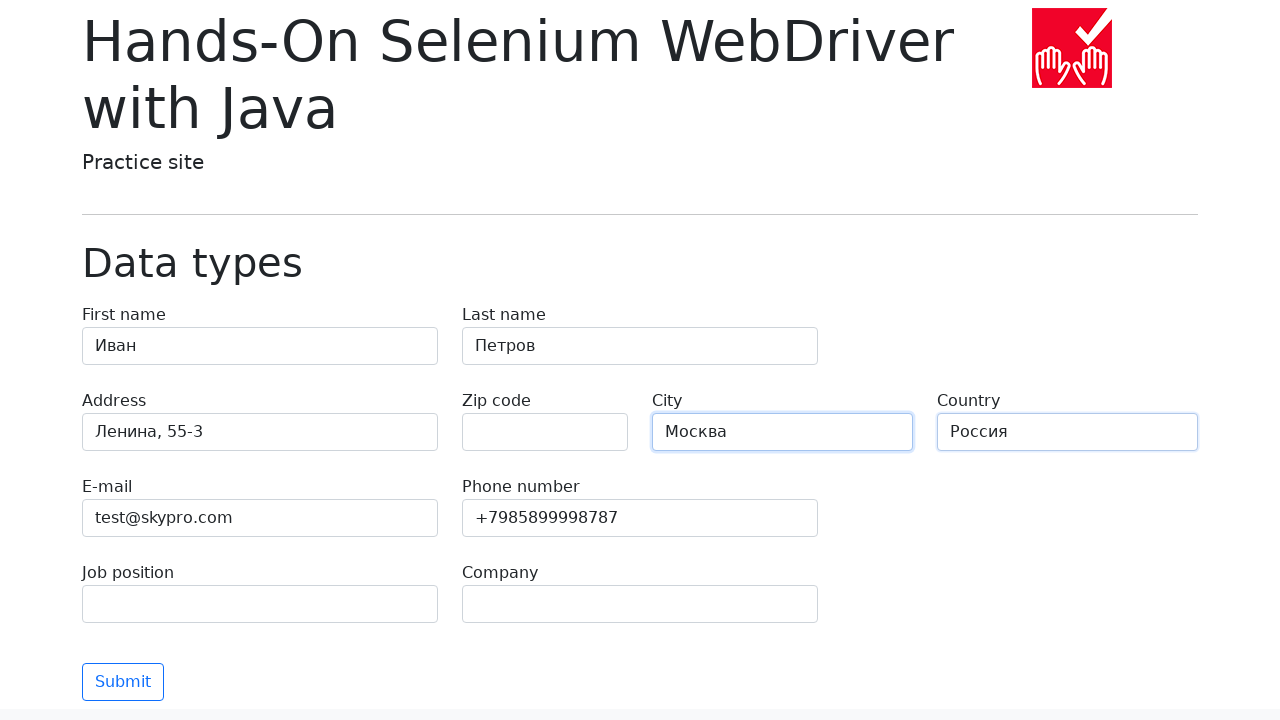

Filled job position field with 'QA' on input[name='job-position']
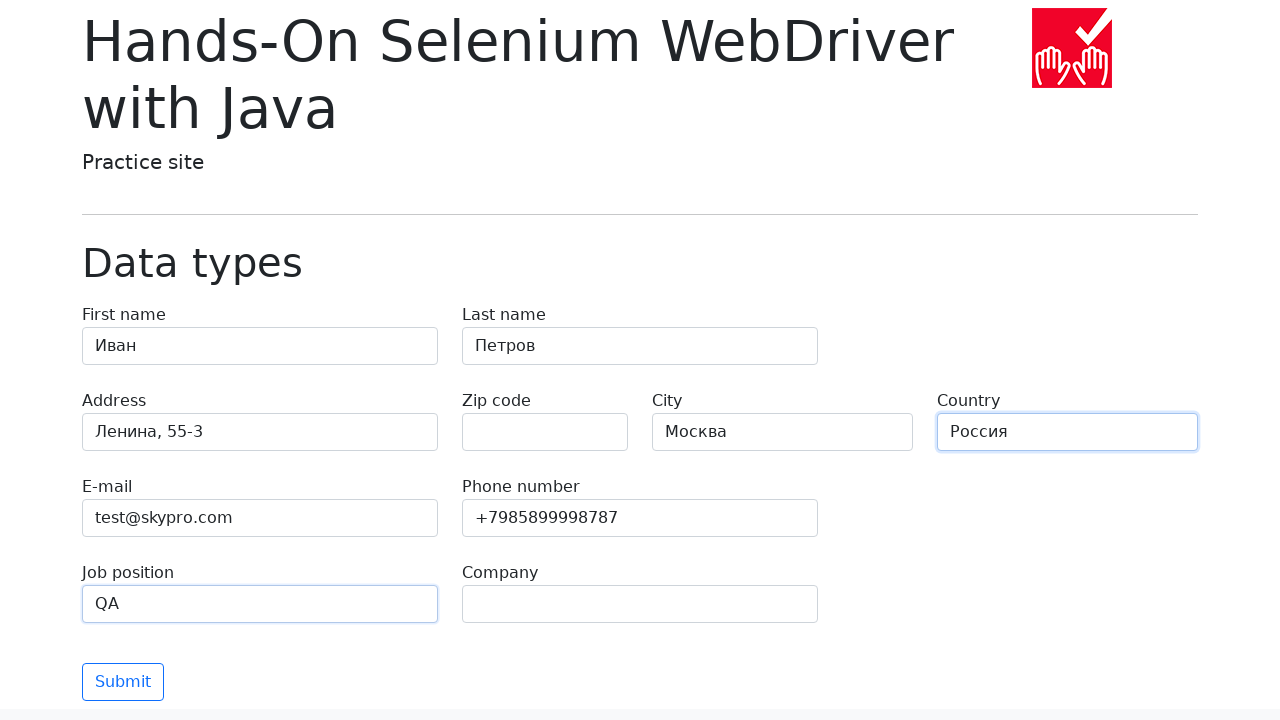

Filled company field with 'SkyPro' on input[name='company']
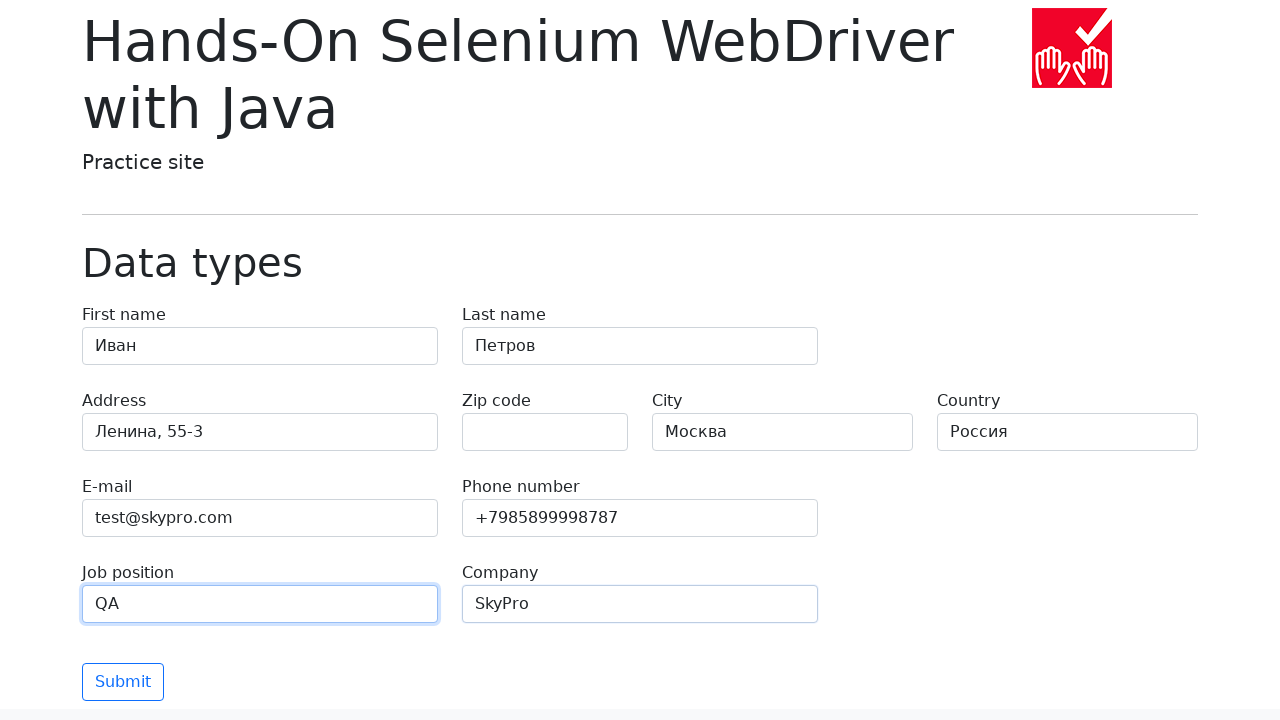

Clicked form submission button at (123, 682) on .btn.btn-outline-primary.mt-3
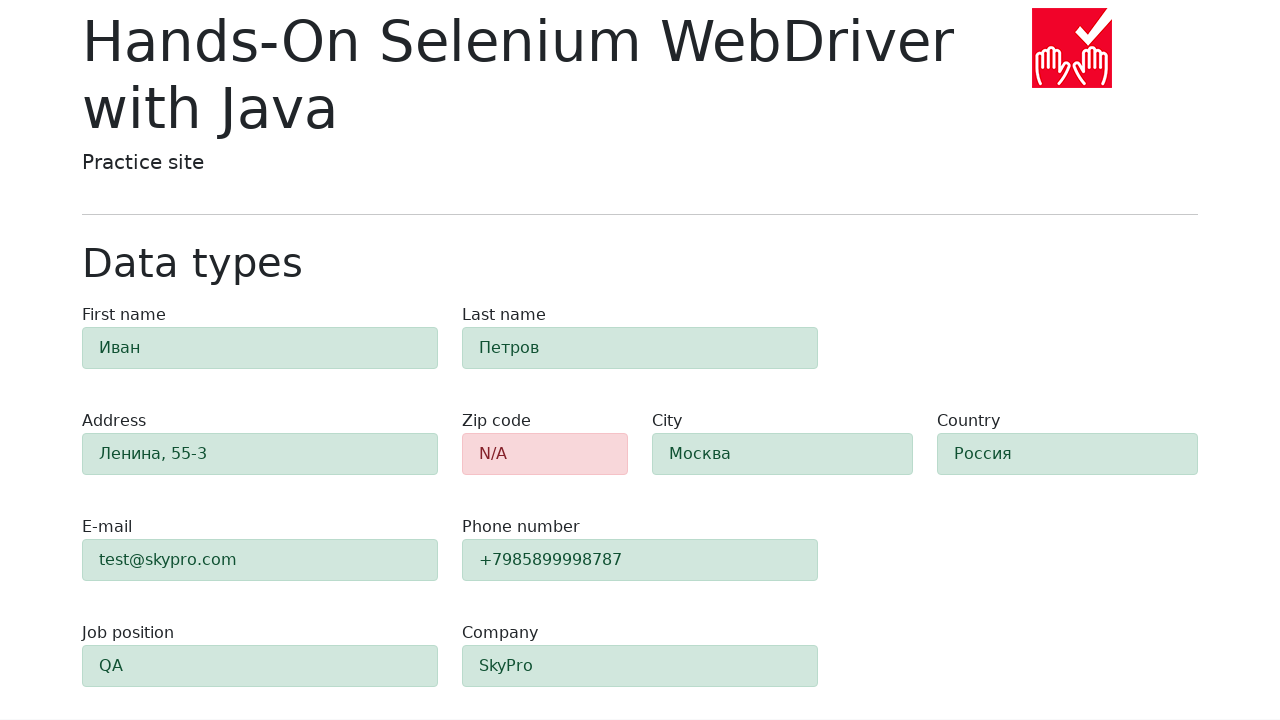

Waited for validation success alerts to appear
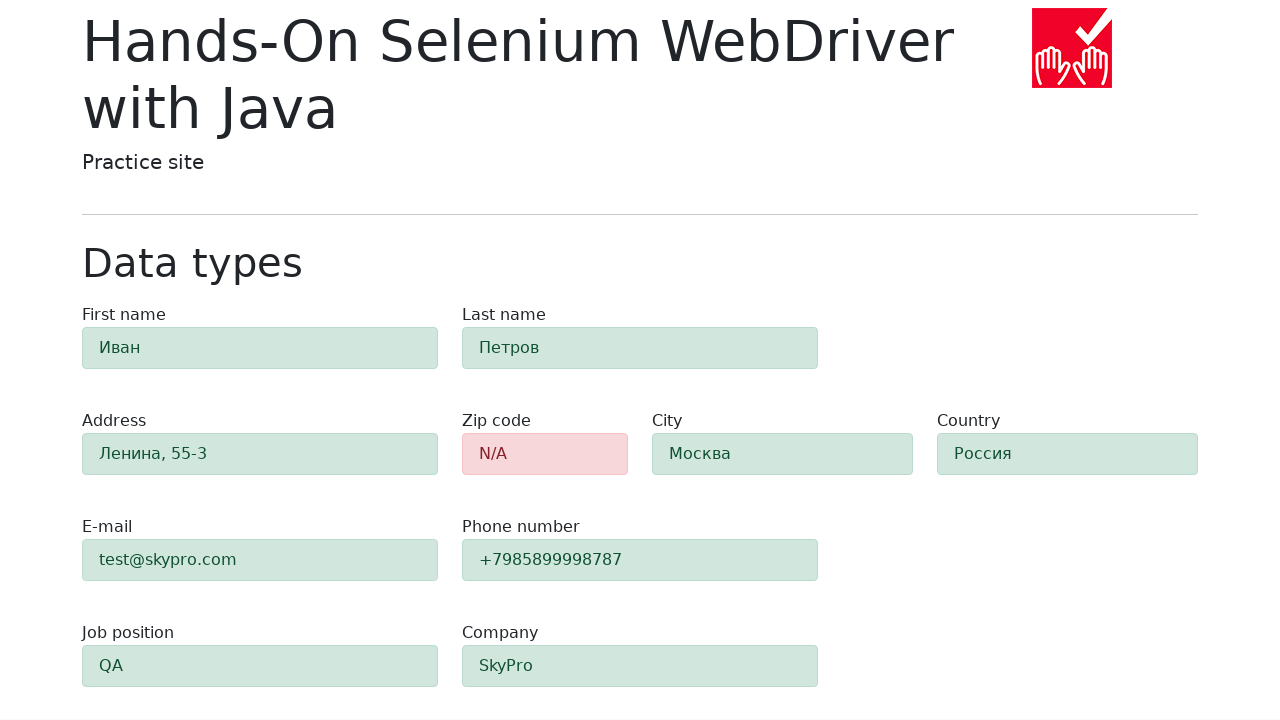

Located zip code form field
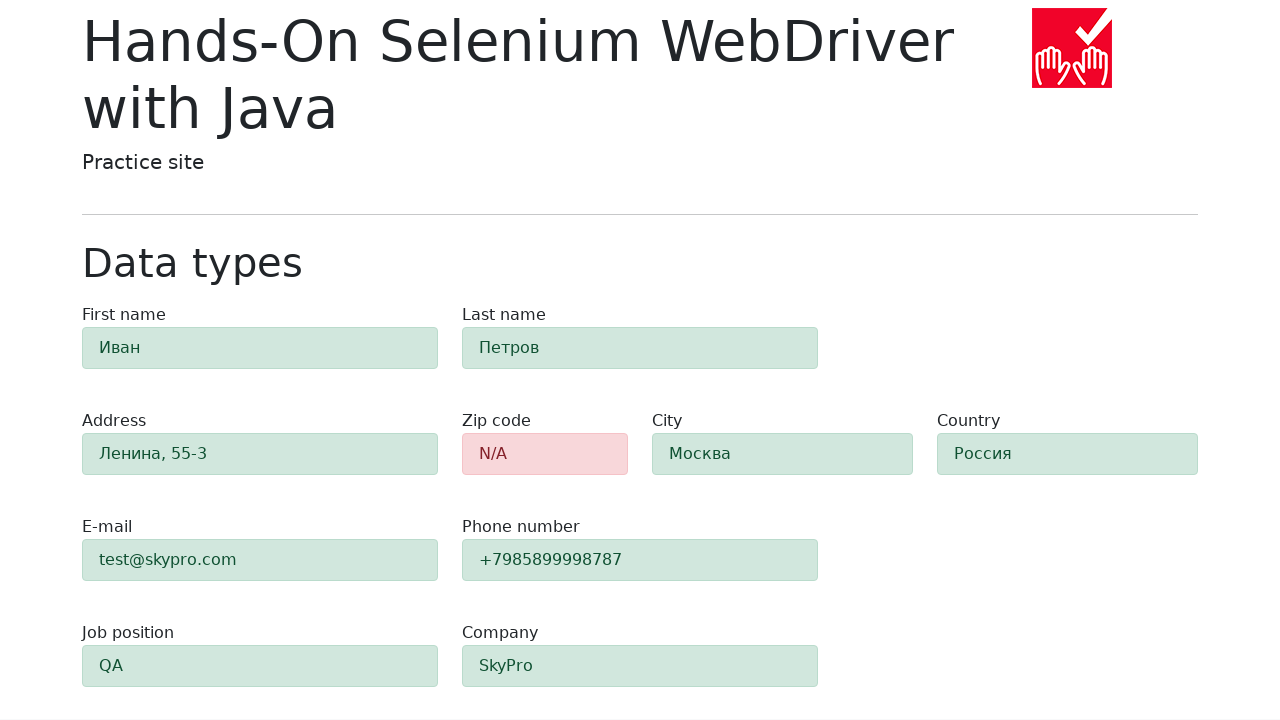

Verified zip code field shows error state (alert-danger)
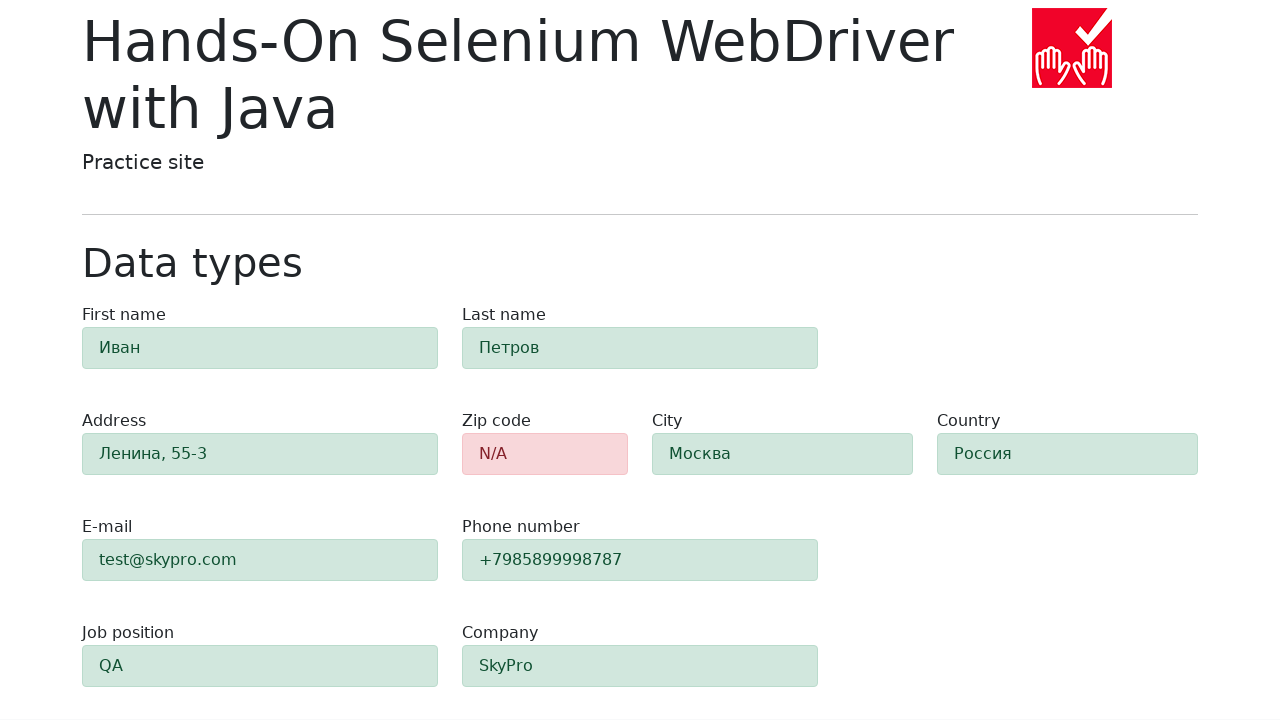

Verified field 'first-name' shows success state (alert-success)
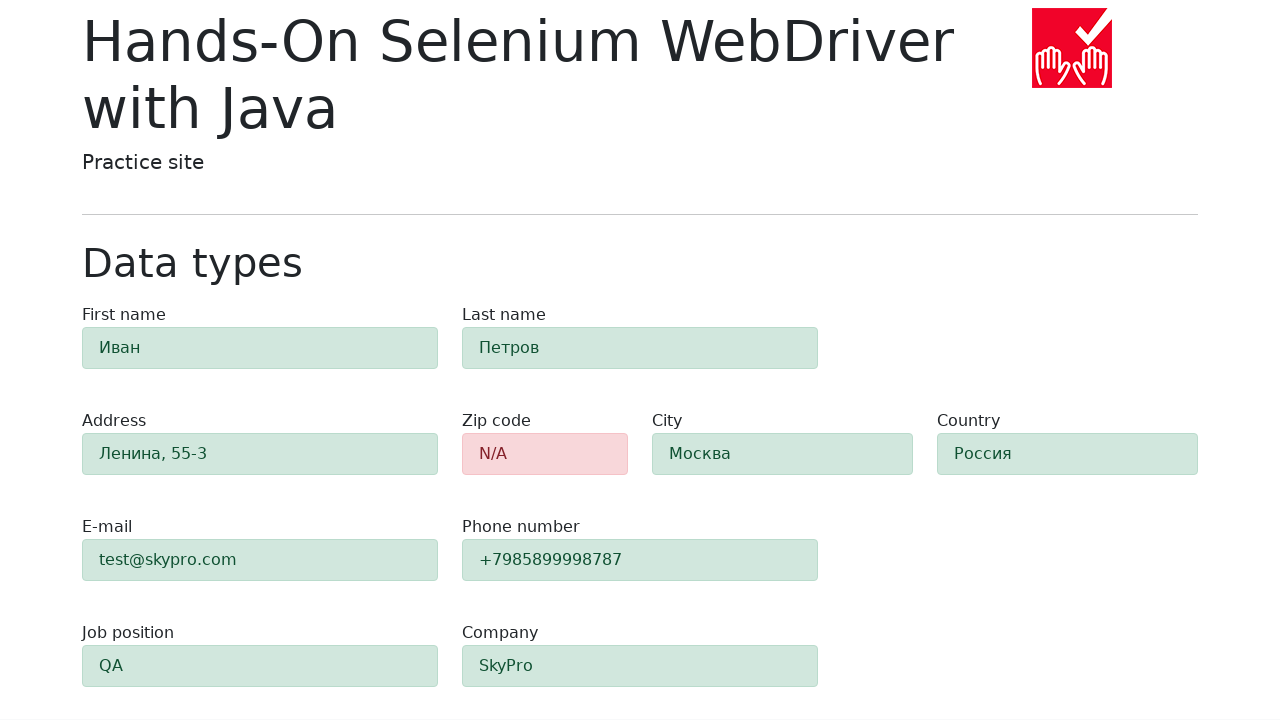

Verified field 'last-name' shows success state (alert-success)
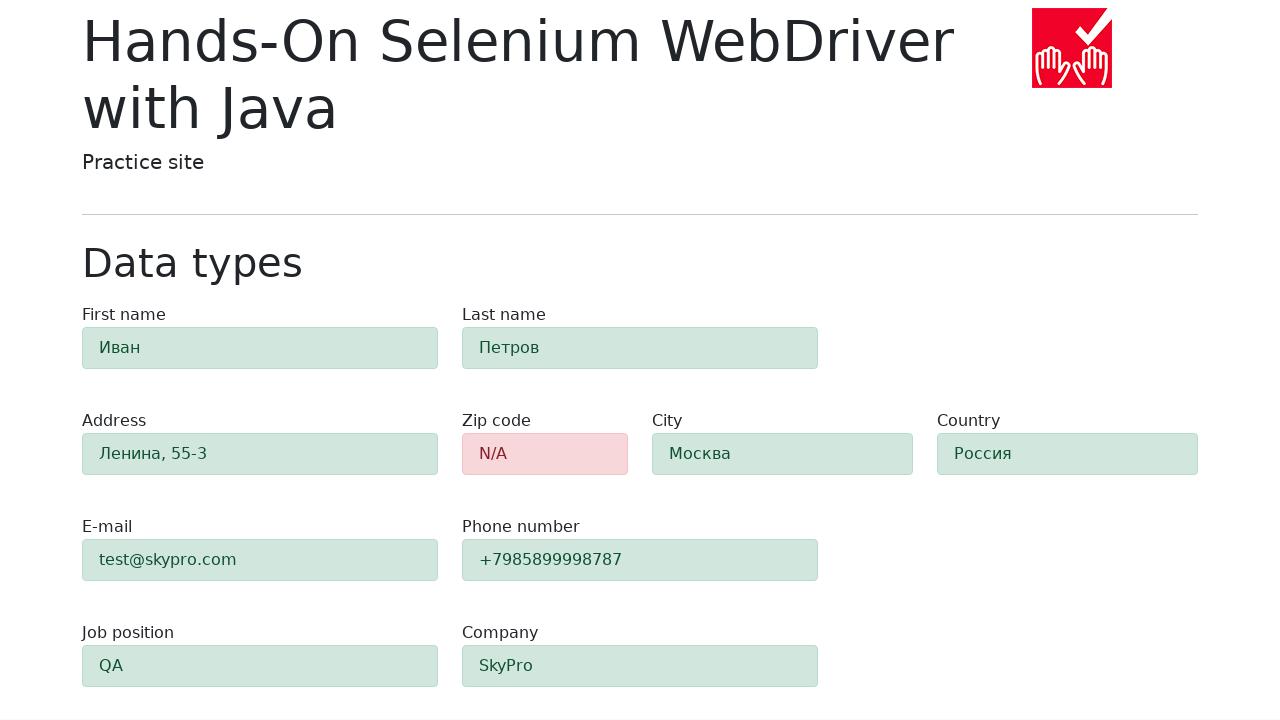

Verified field 'address' shows success state (alert-success)
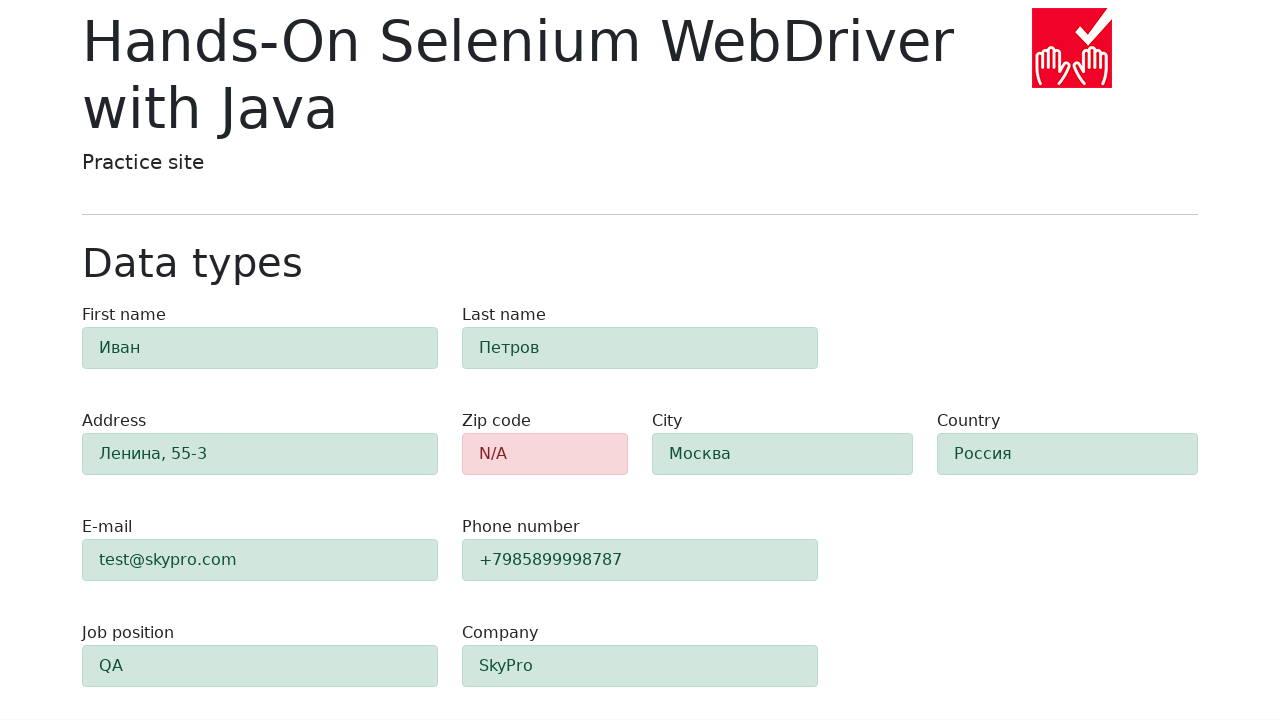

Verified field 'e-mail' shows success state (alert-success)
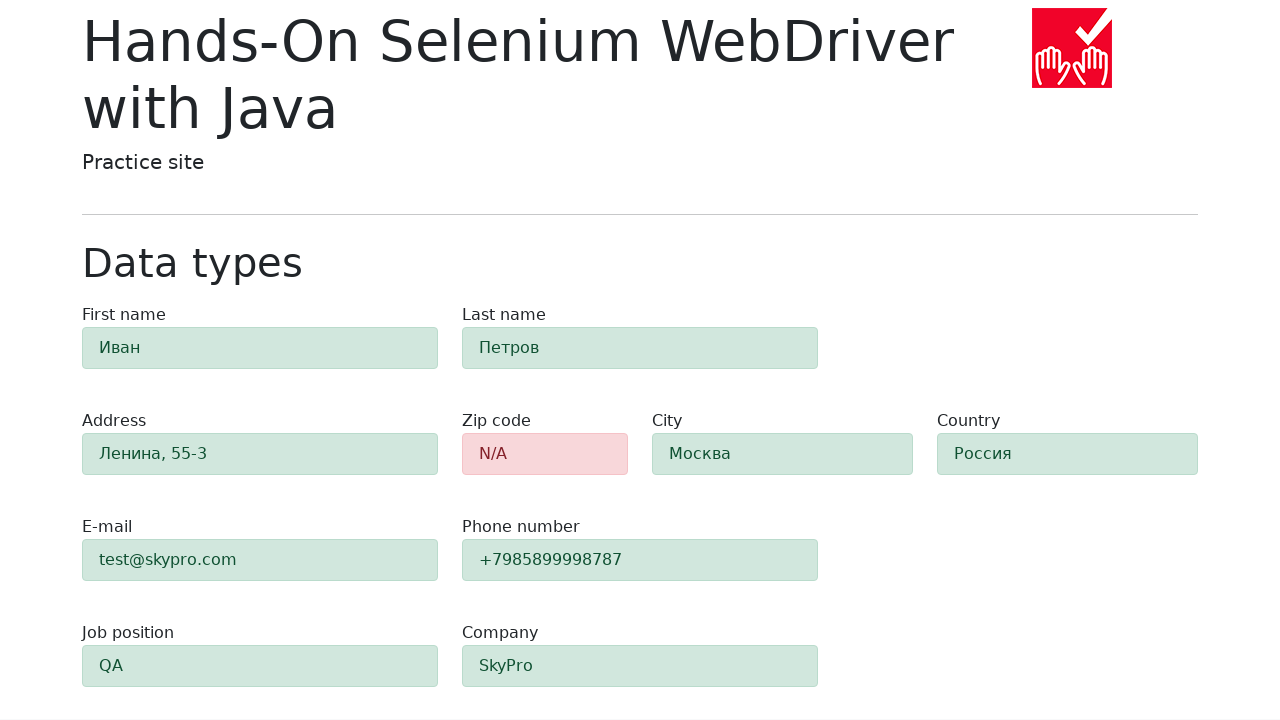

Verified field 'phone' shows success state (alert-success)
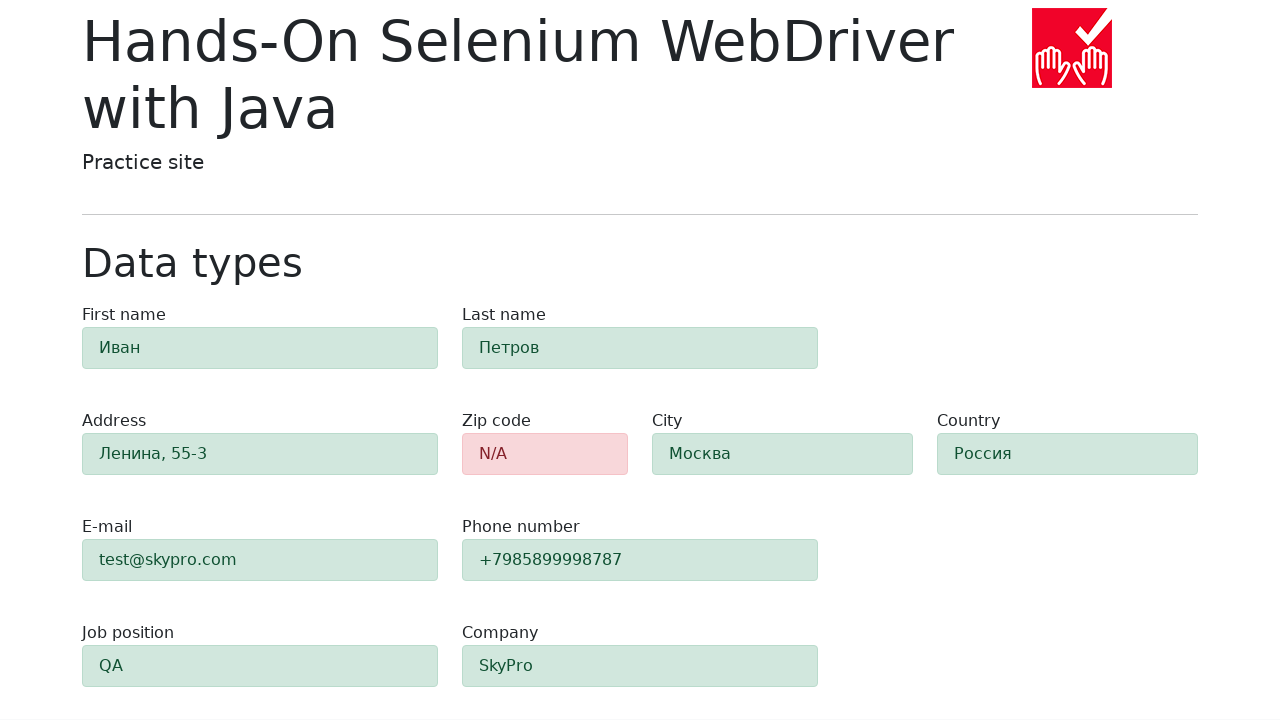

Verified field 'city' shows success state (alert-success)
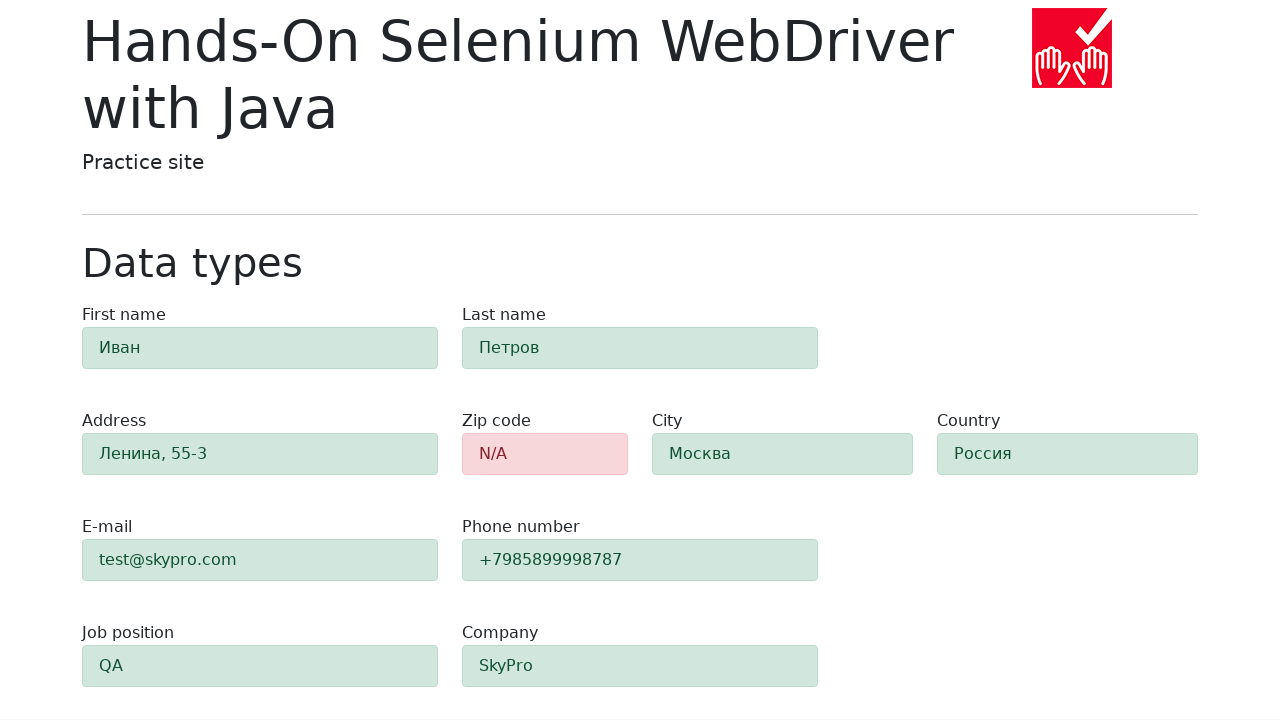

Verified field 'country' shows success state (alert-success)
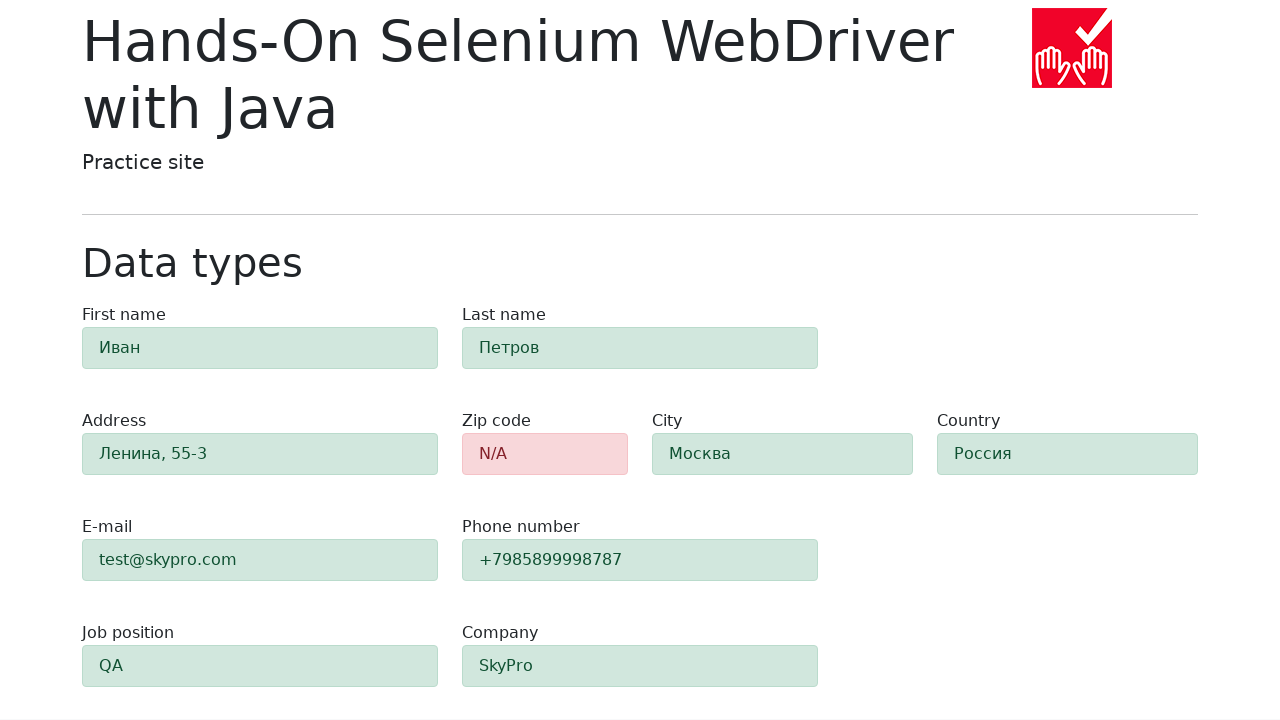

Verified field 'job-position' shows success state (alert-success)
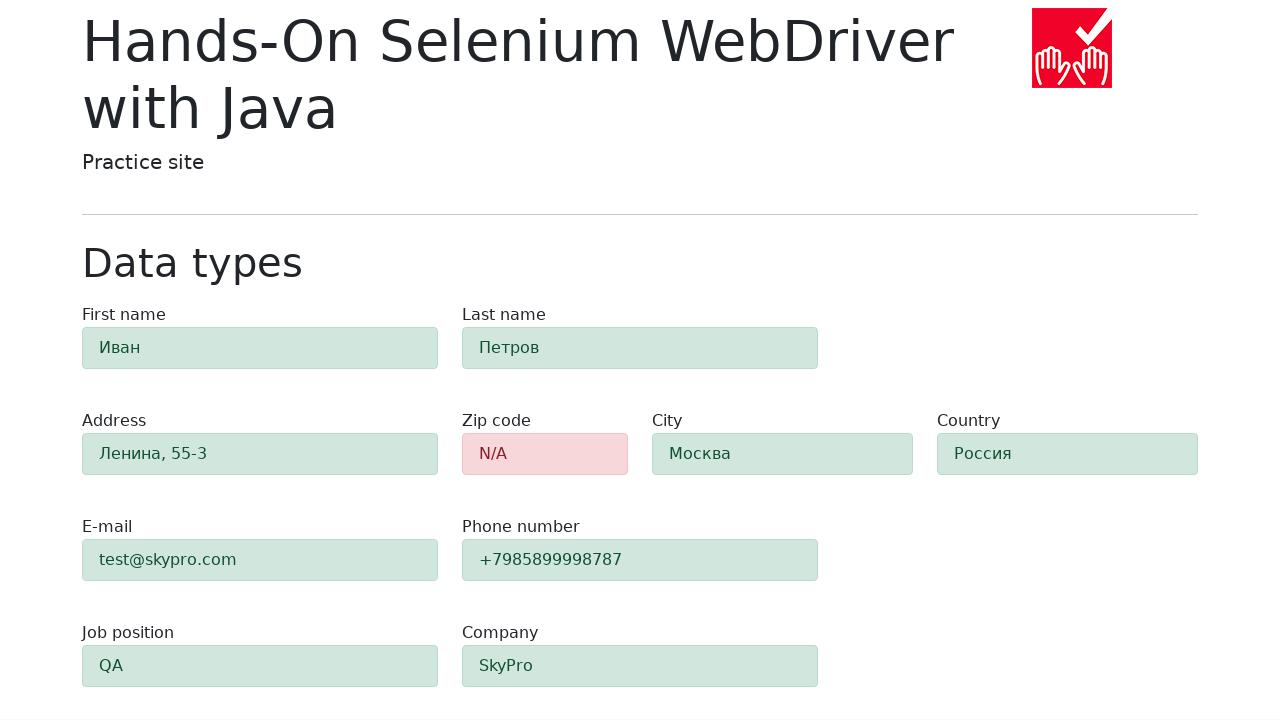

Verified field 'company' shows success state (alert-success)
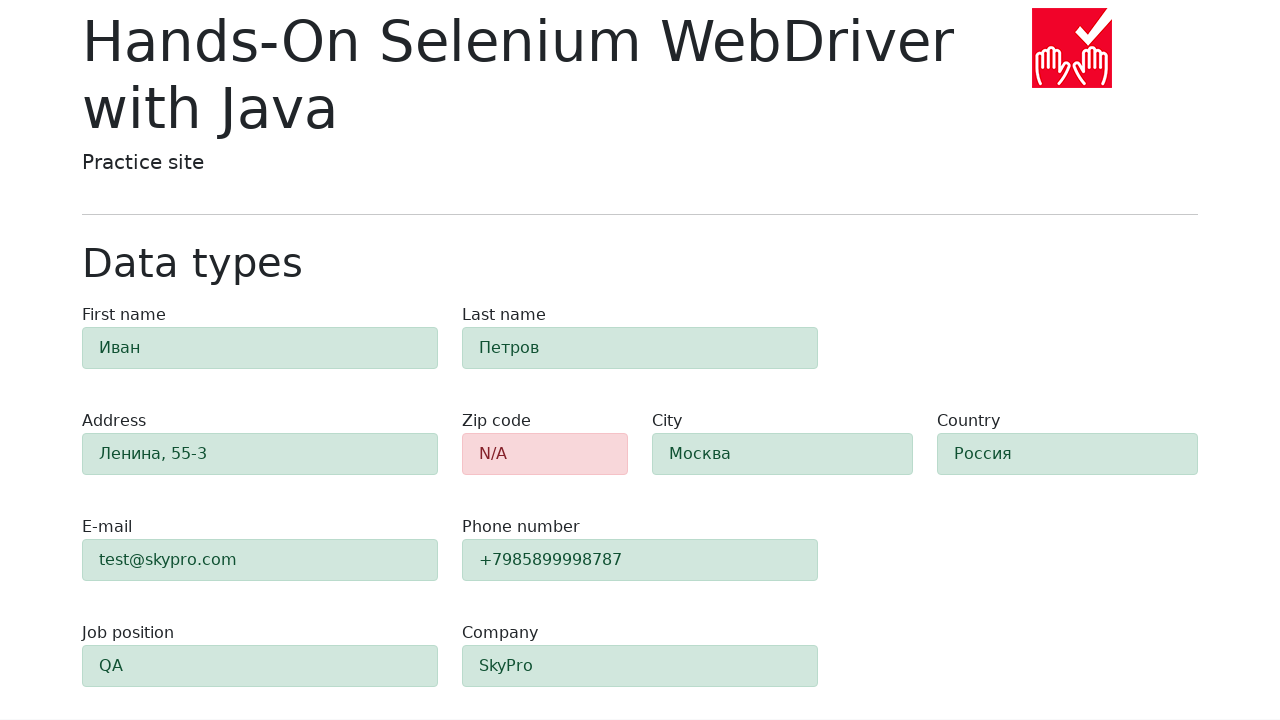

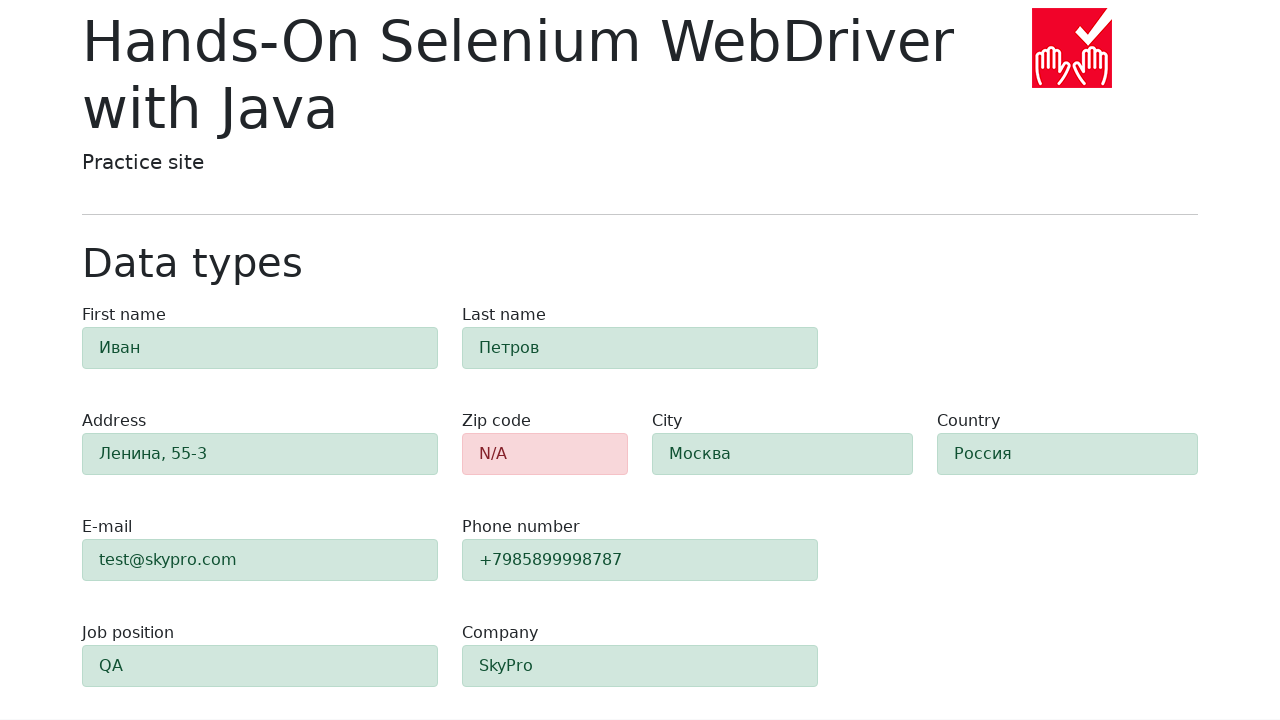